Tests JavaScript alert functionality by clicking through different alert types, handling confirm boxes with OK/Cancel, and interacting with prompt boxes

Starting URL: http://demo.automationtesting.in/Alerts.html

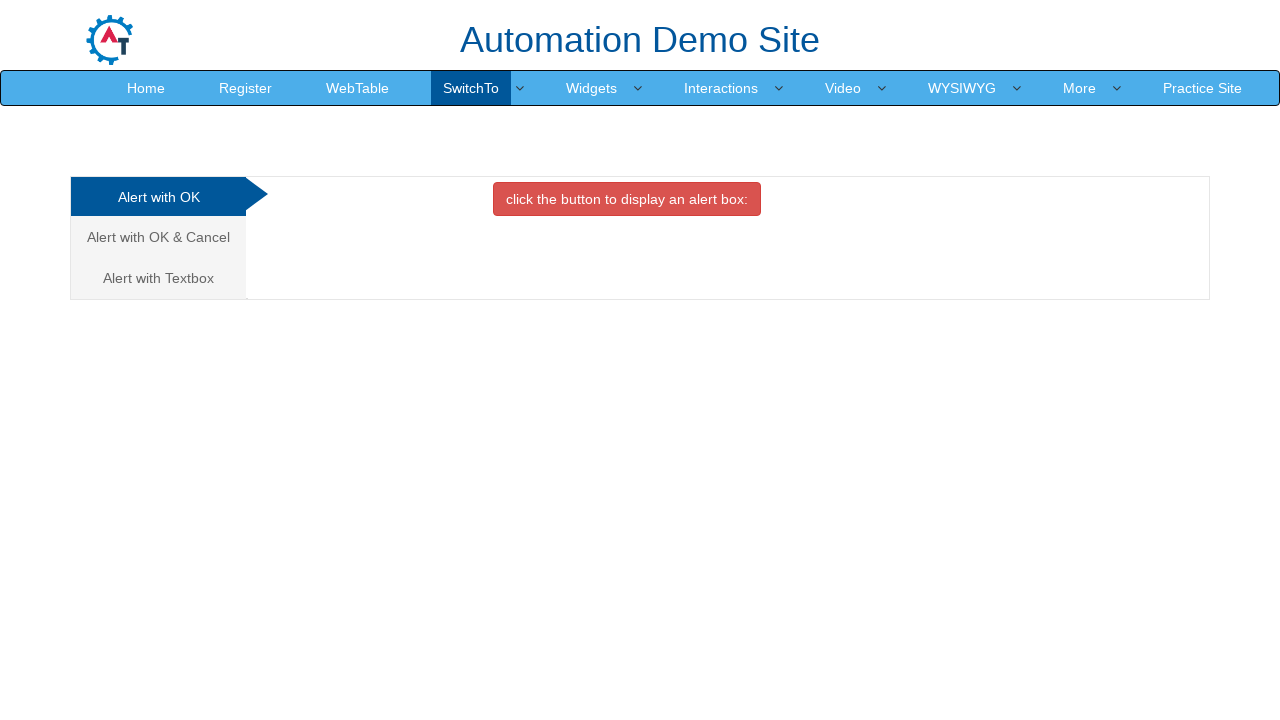

Clicked on 'Alert with OK & Cancel' tab at (158, 237) on xpath=//a[contains(text(),'Alert with OK & Cancel')]
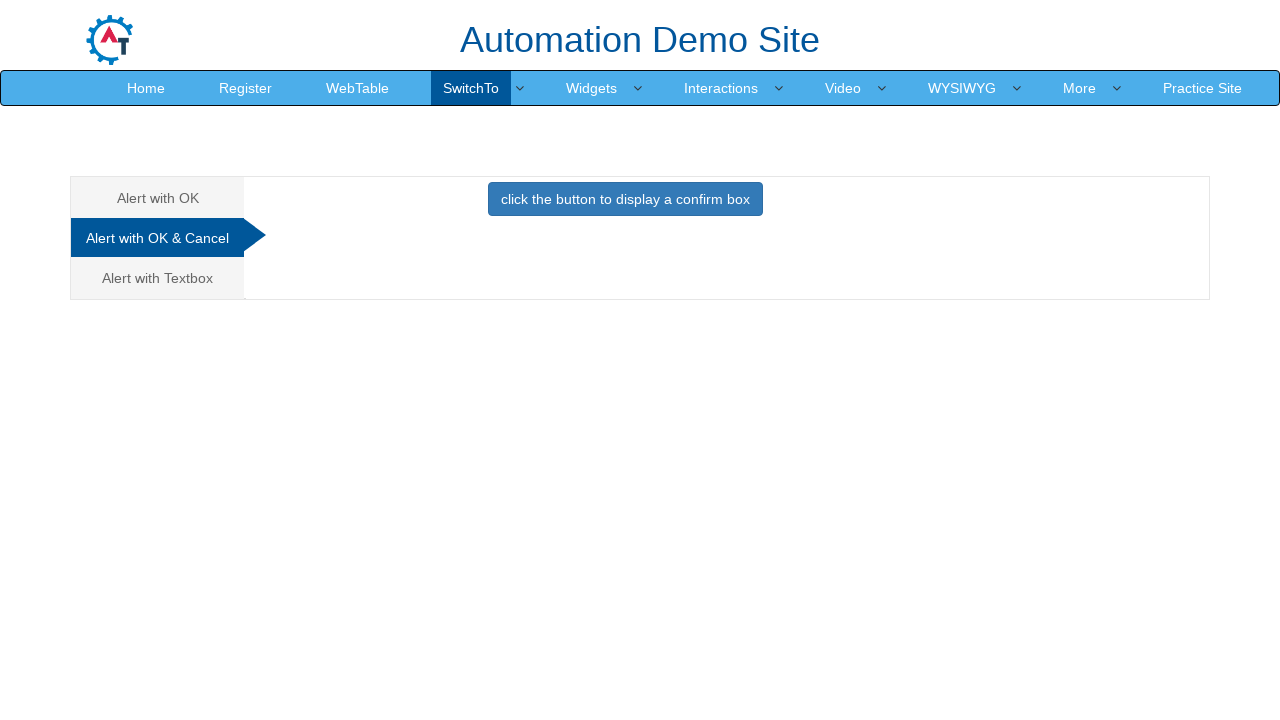

Clicked button to display confirm box at (625, 199) on xpath=//button[contains(text(),'click the button to display a confirm box ')]
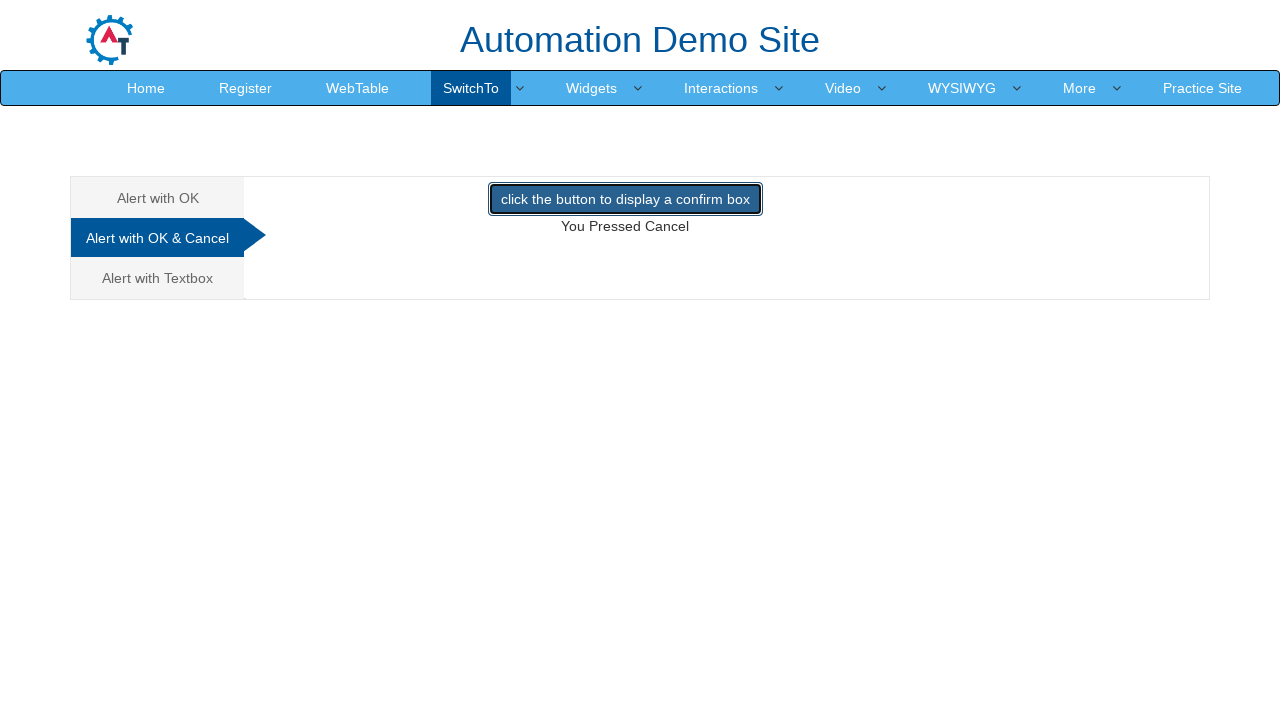

Set up dialog handler to dismiss confirm box
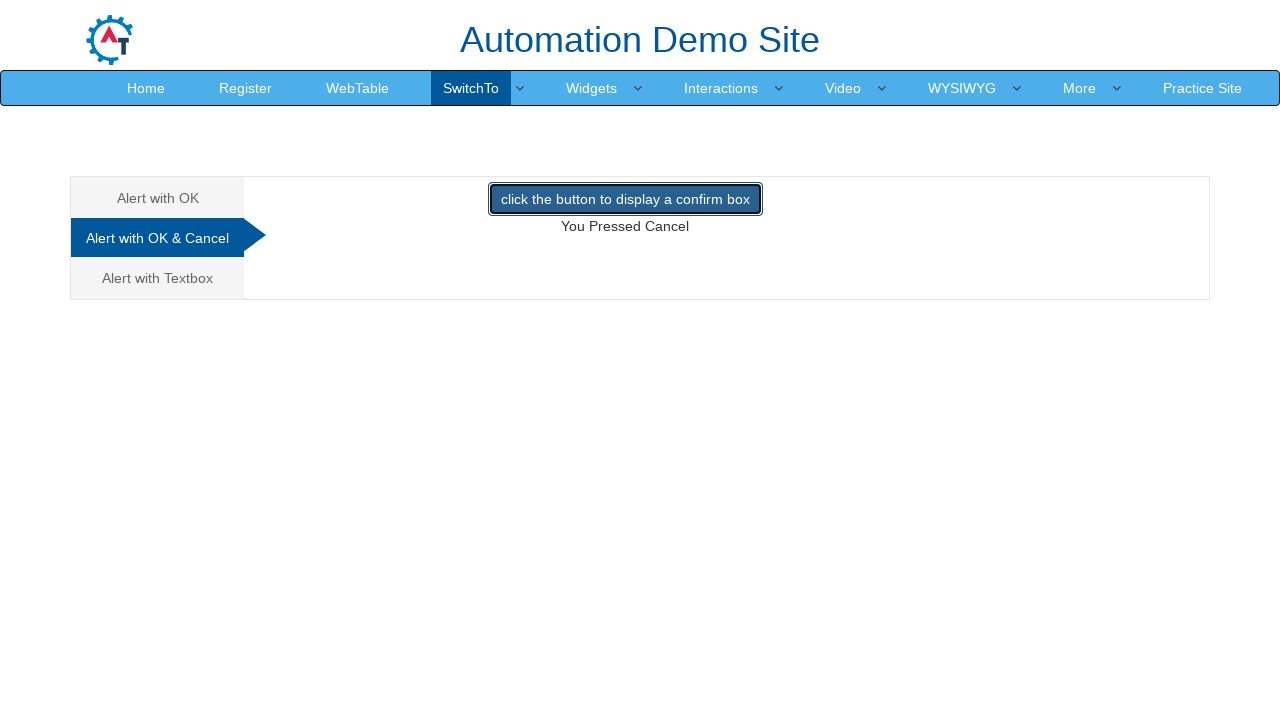

Waited for dialog to be handled
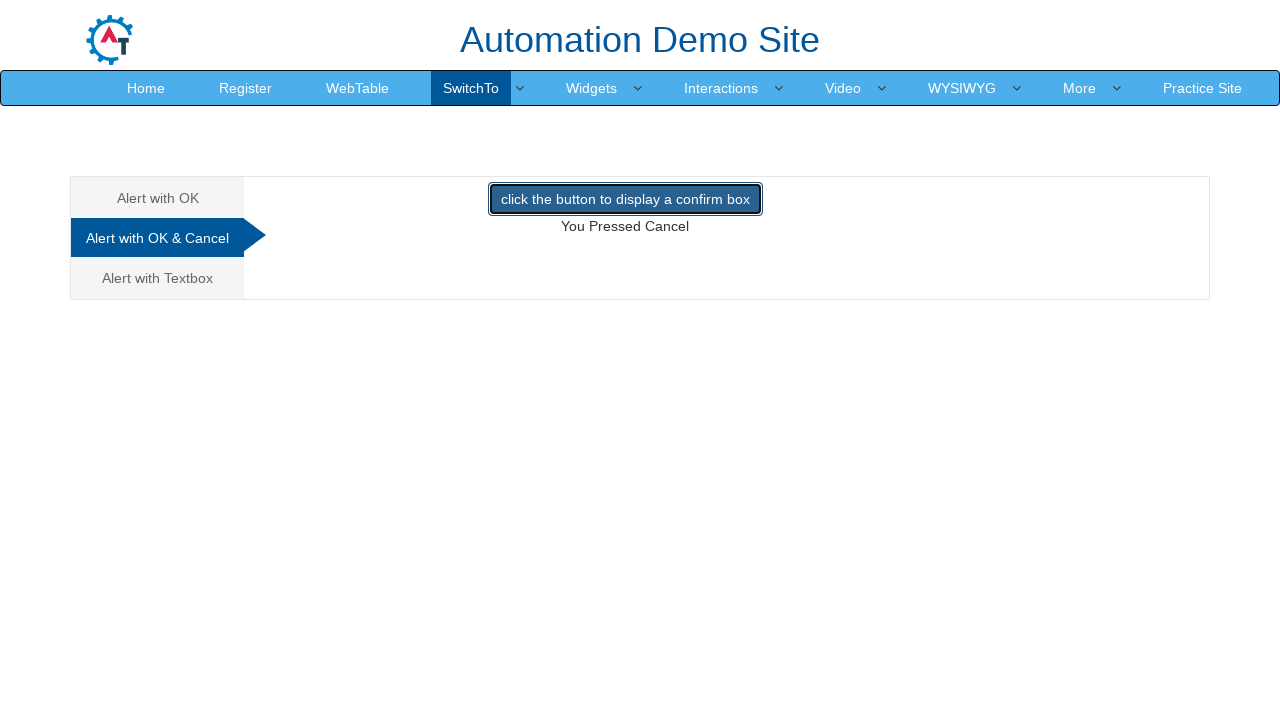

Clicked on 'Alert with Textbox' tab at (158, 278) on xpath=//a[contains(text(),'Alert with Textbox')]
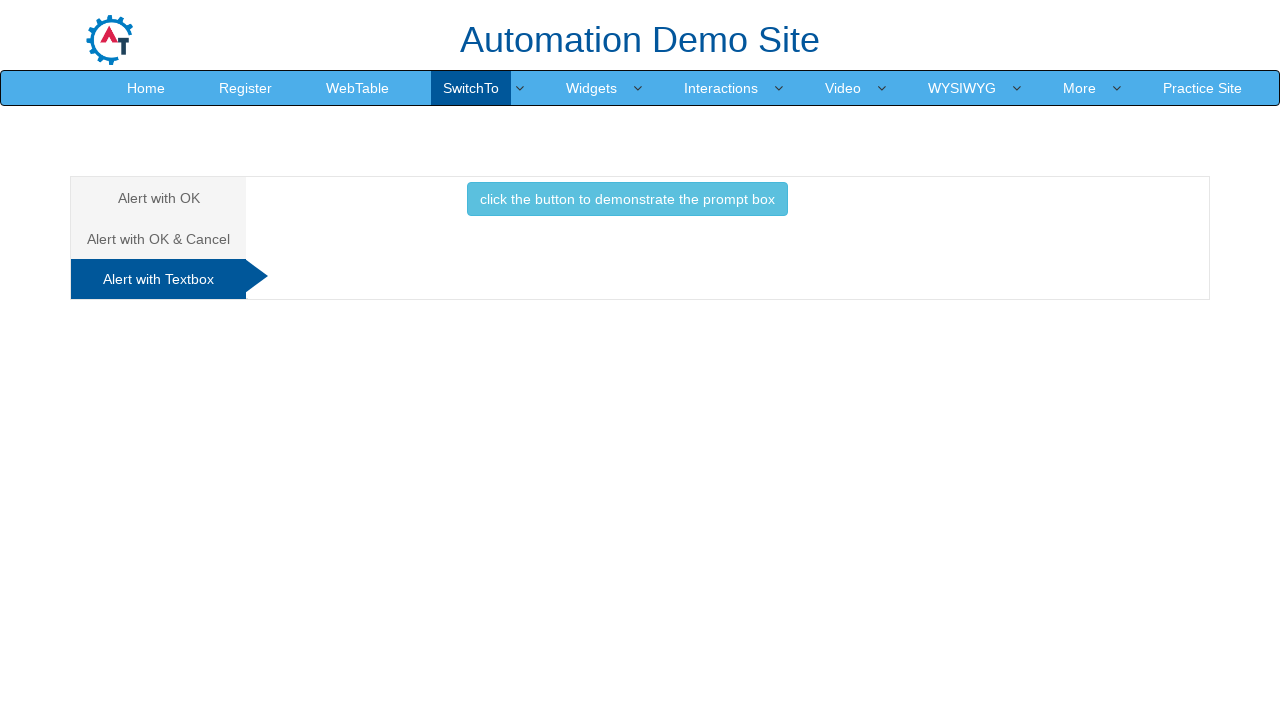

Set up dialog handler to accept prompt box
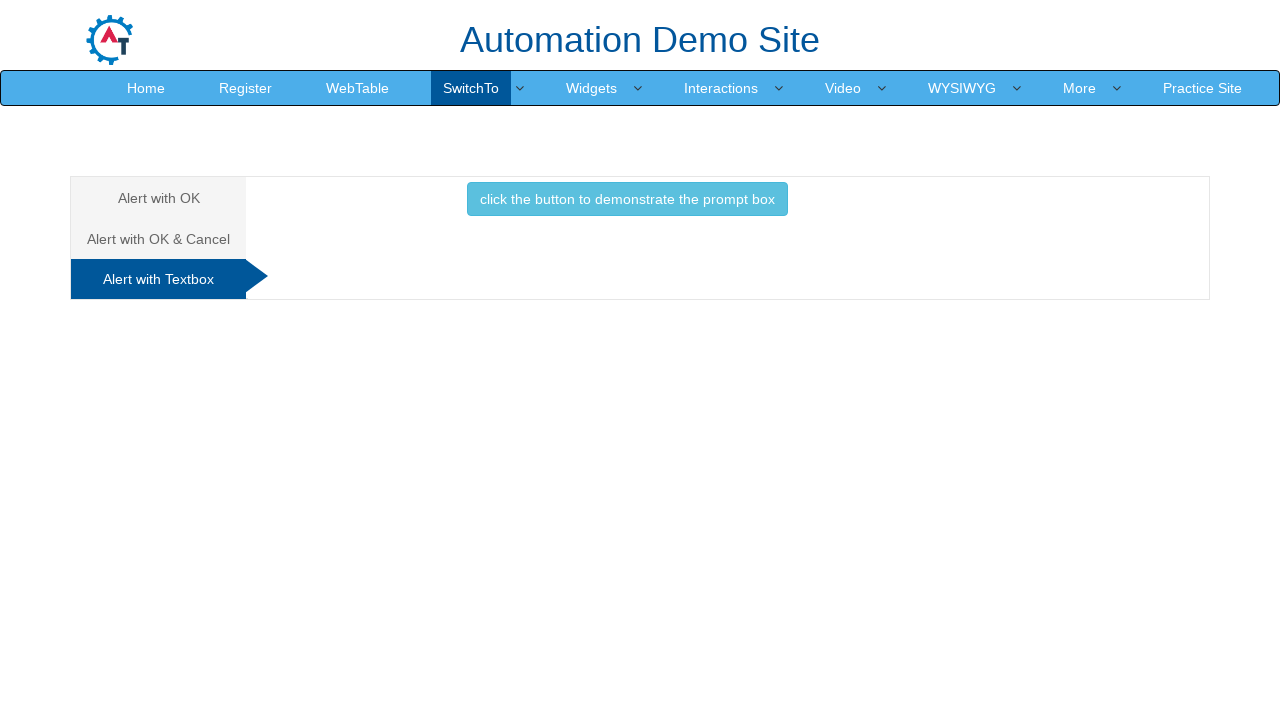

Clicked button to display prompt box at (627, 199) on xpath=//button[contains(text(),'click the button to demonstrate the prompt box '
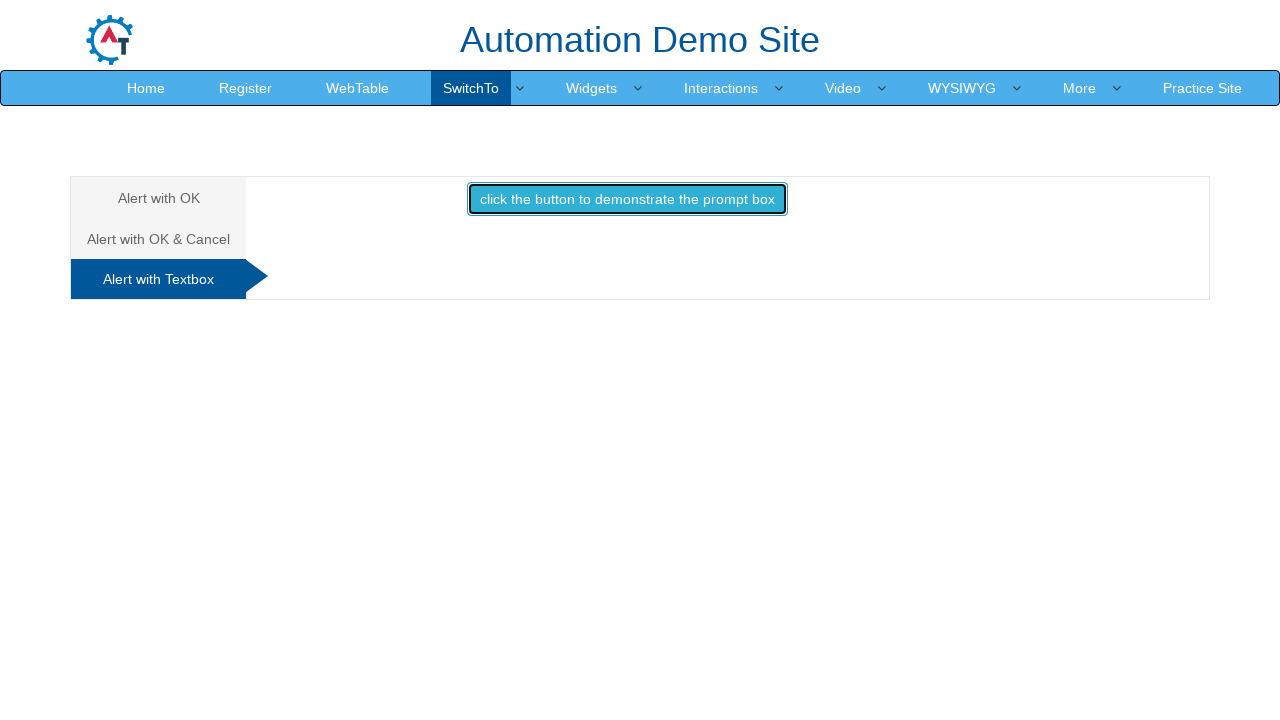

Waited for prompt dialog to be handled
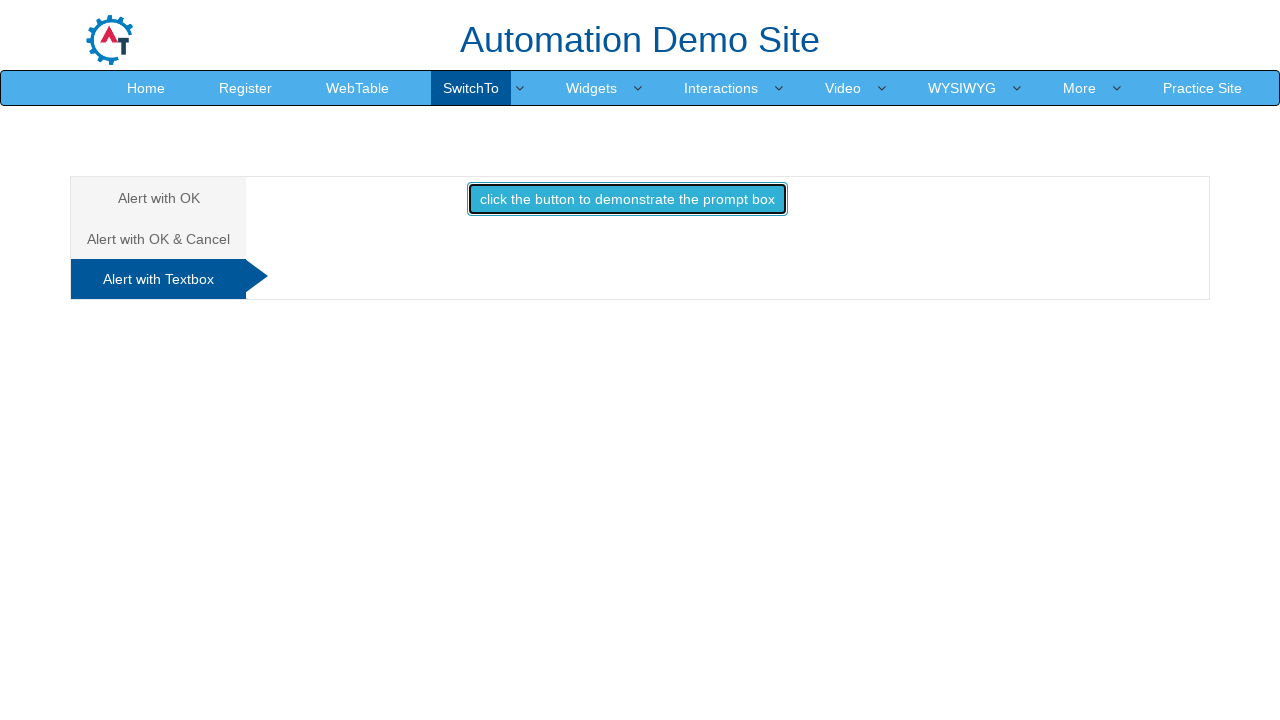

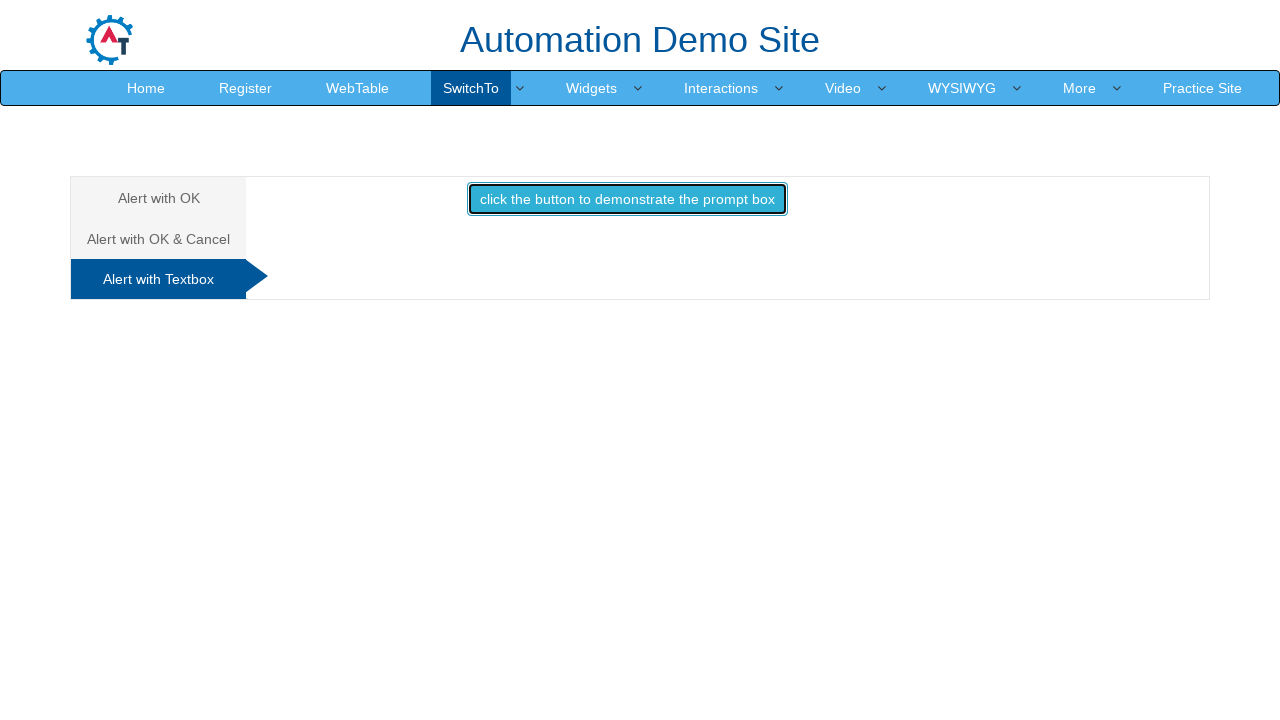